Tests that new todo items are appended to the bottom of the list by creating 3 items and verifying they appear in order.

Starting URL: https://demo.playwright.dev/todomvc

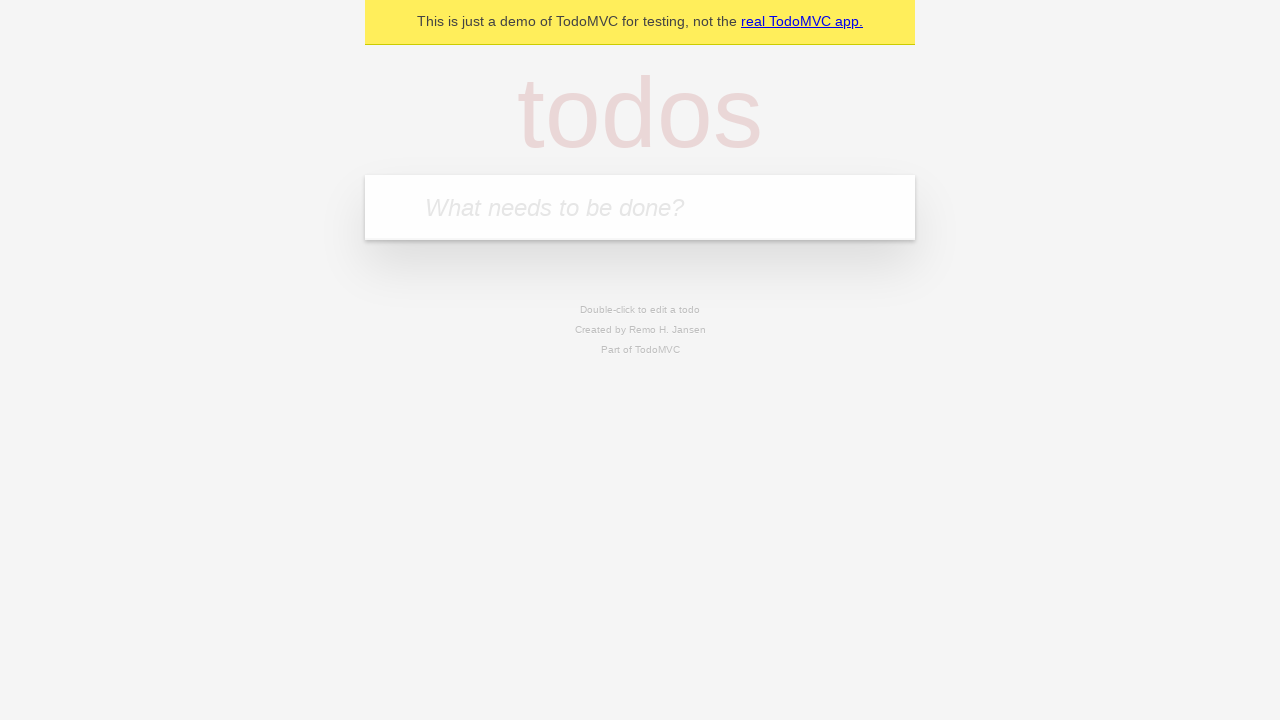

Located the todo input field
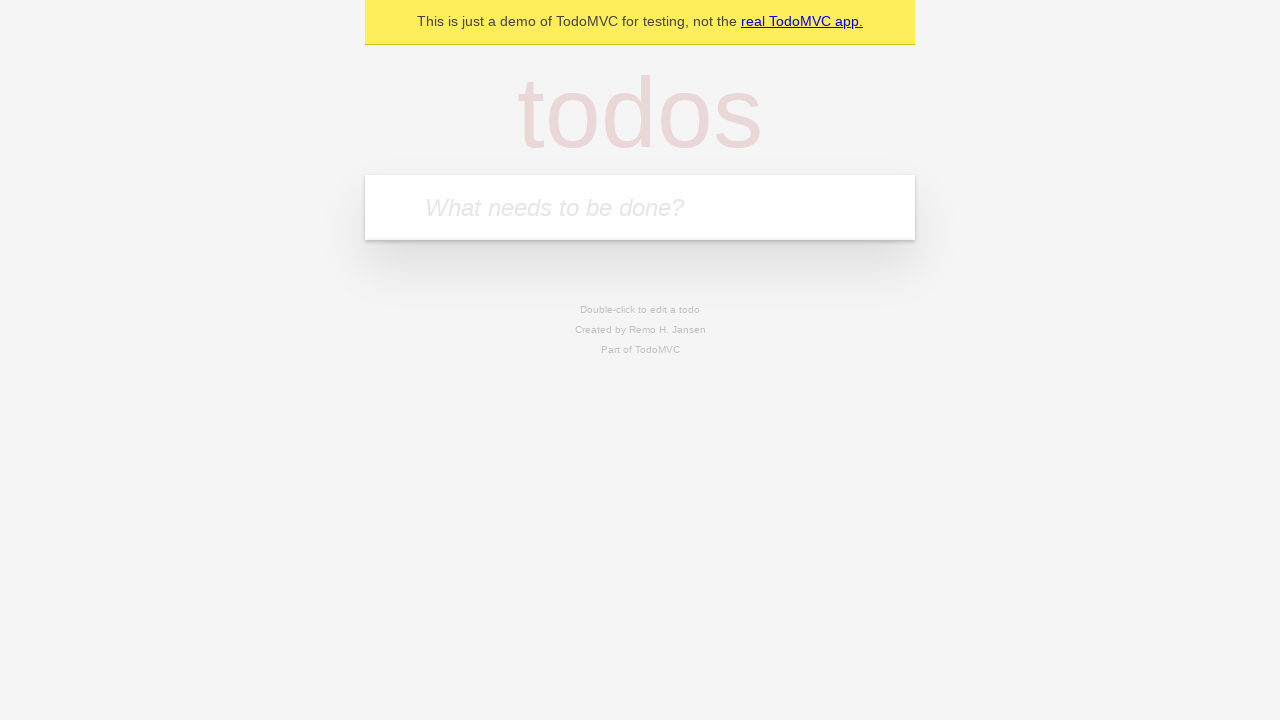

Filled todo input with 'buy some cheese' on internal:attr=[placeholder="What needs to be done?"i]
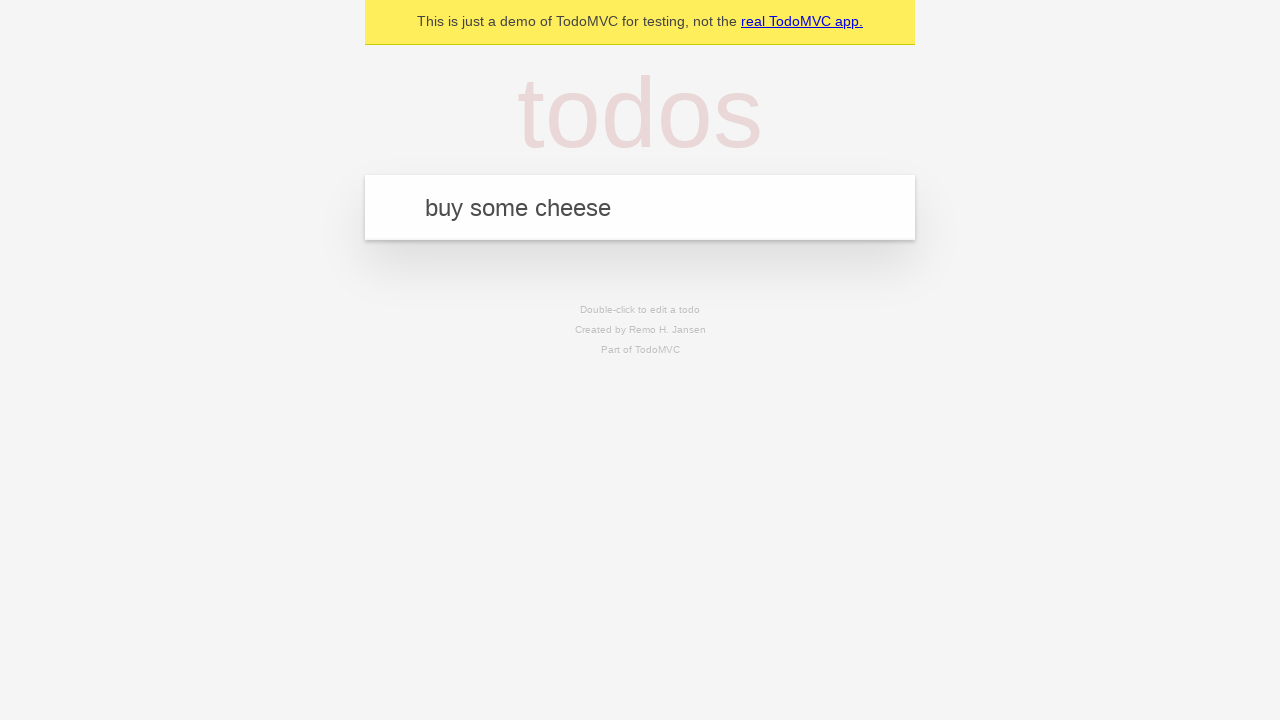

Pressed Enter to add todo item 'buy some cheese' on internal:attr=[placeholder="What needs to be done?"i]
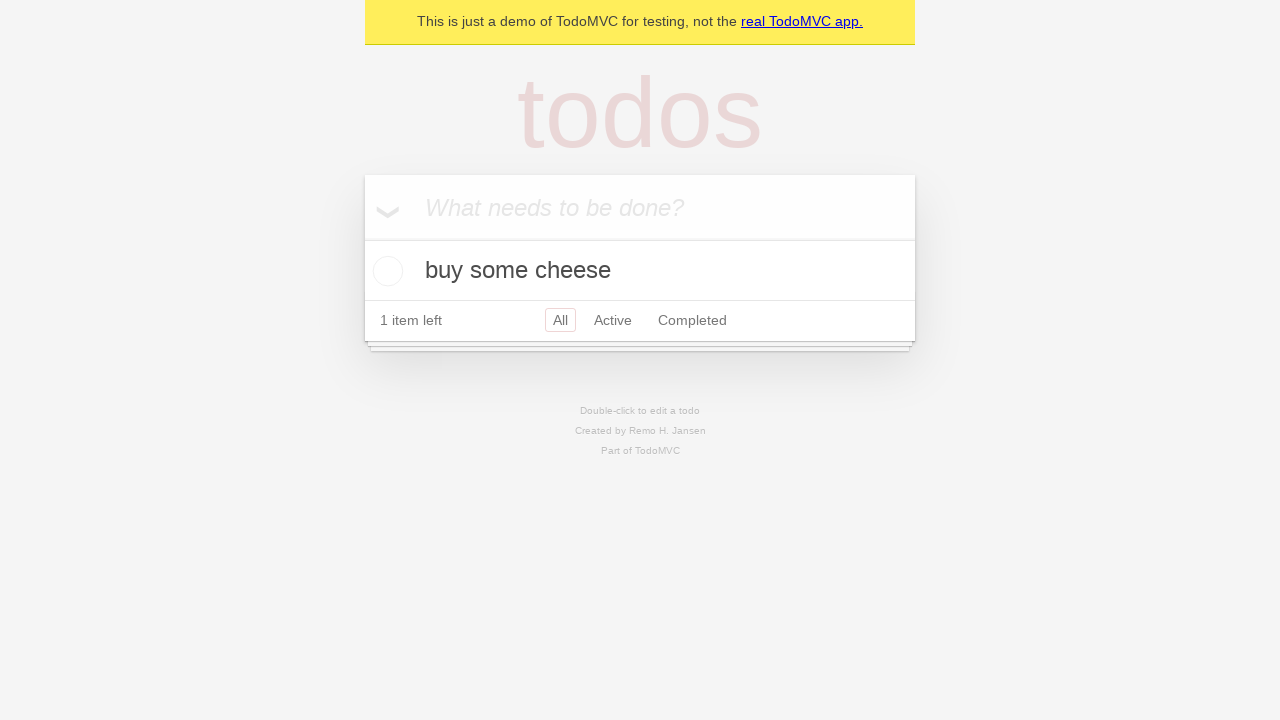

Filled todo input with 'feed the cat' on internal:attr=[placeholder="What needs to be done?"i]
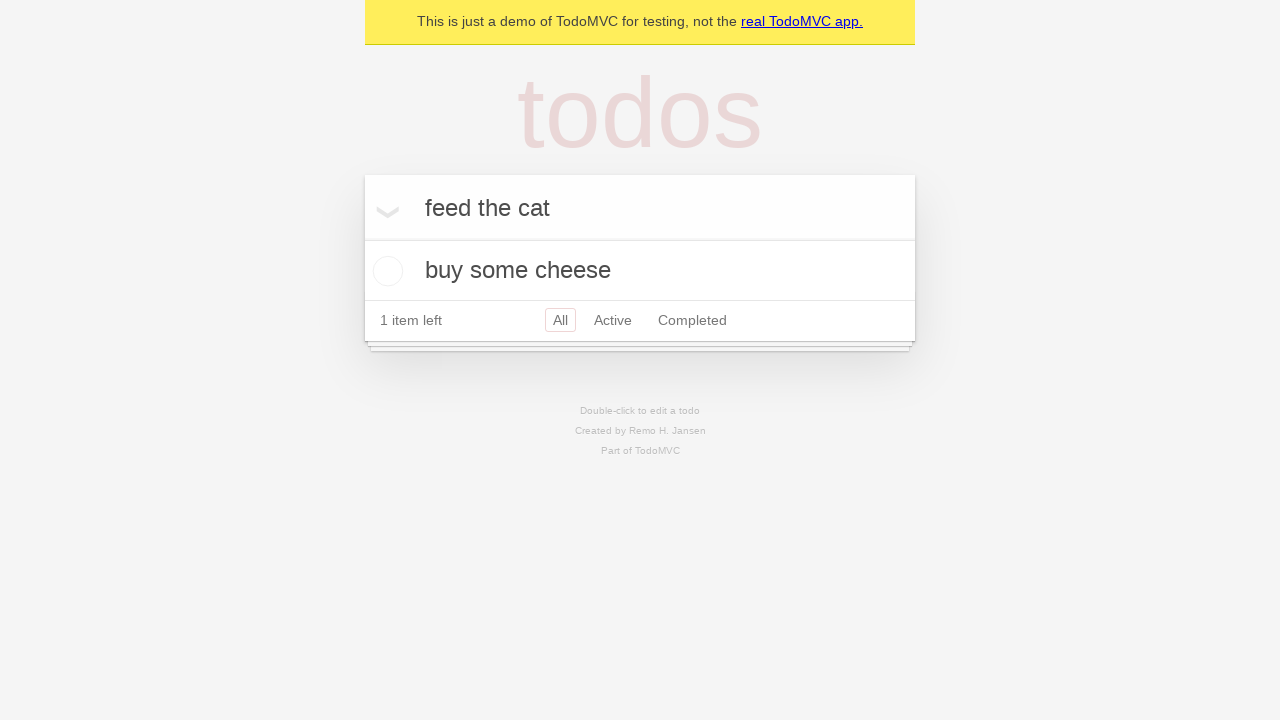

Pressed Enter to add todo item 'feed the cat' on internal:attr=[placeholder="What needs to be done?"i]
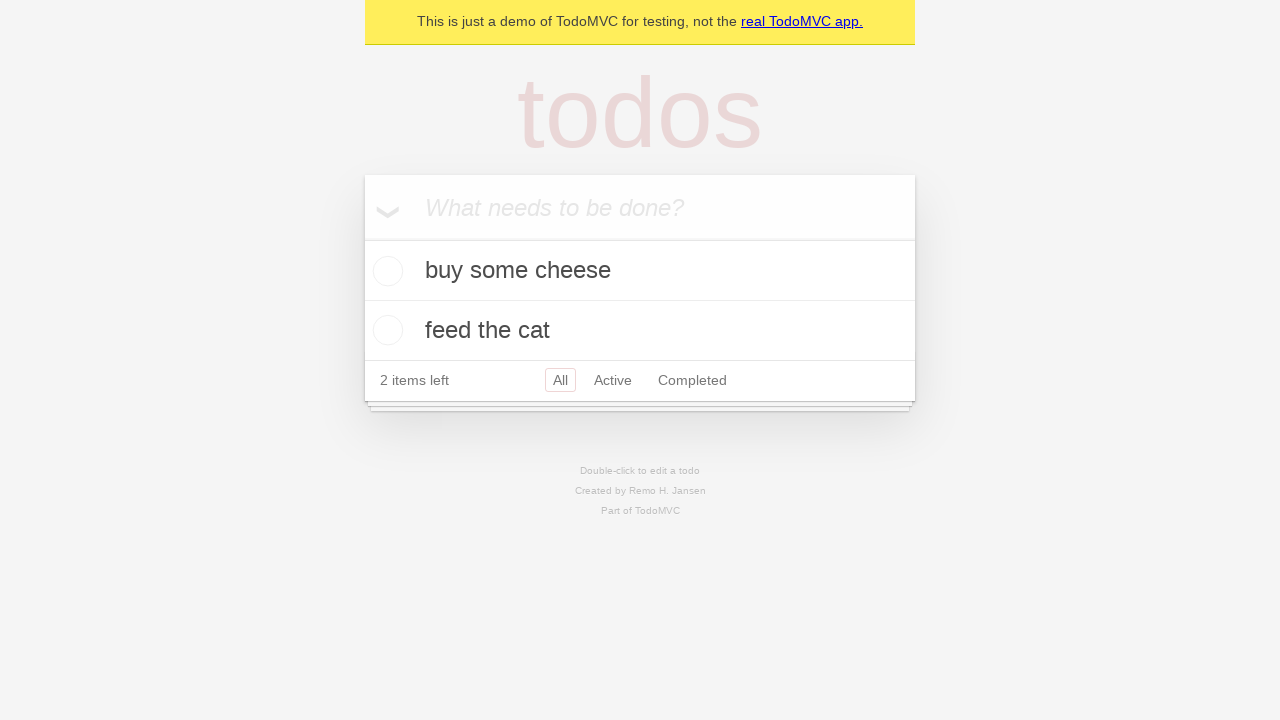

Filled todo input with 'book a doctors appointment' on internal:attr=[placeholder="What needs to be done?"i]
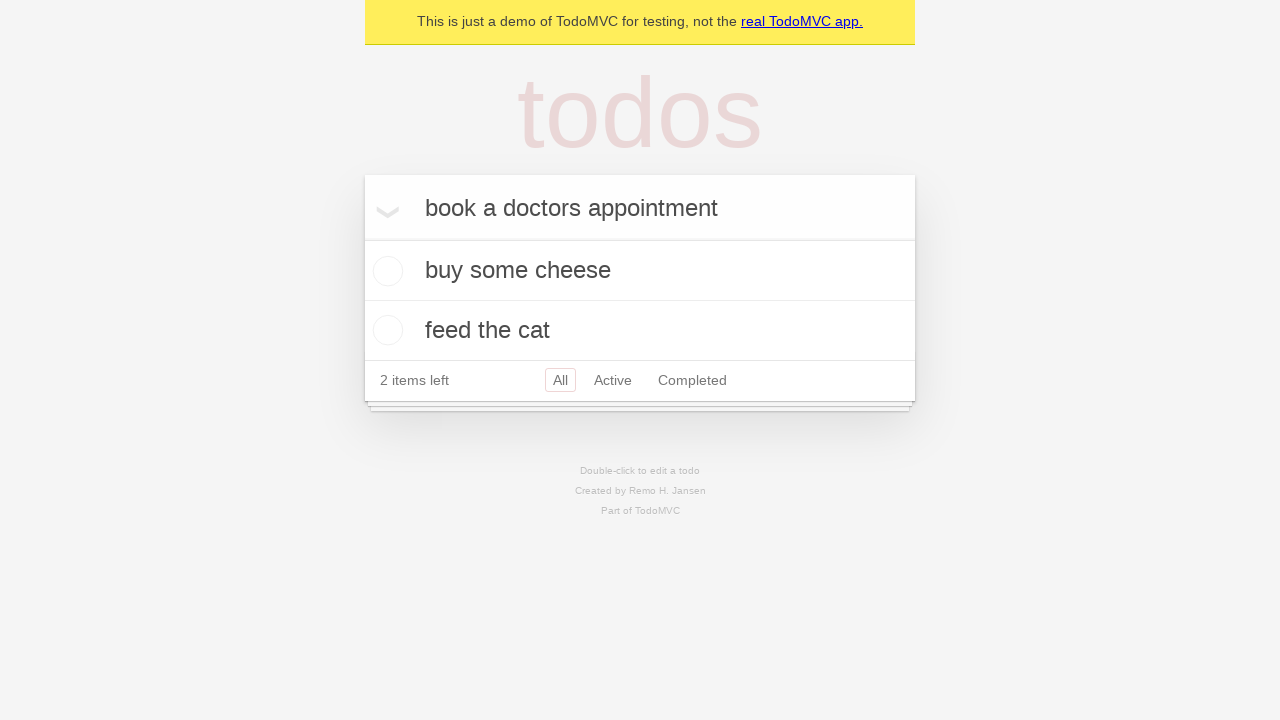

Pressed Enter to add todo item 'book a doctors appointment' on internal:attr=[placeholder="What needs to be done?"i]
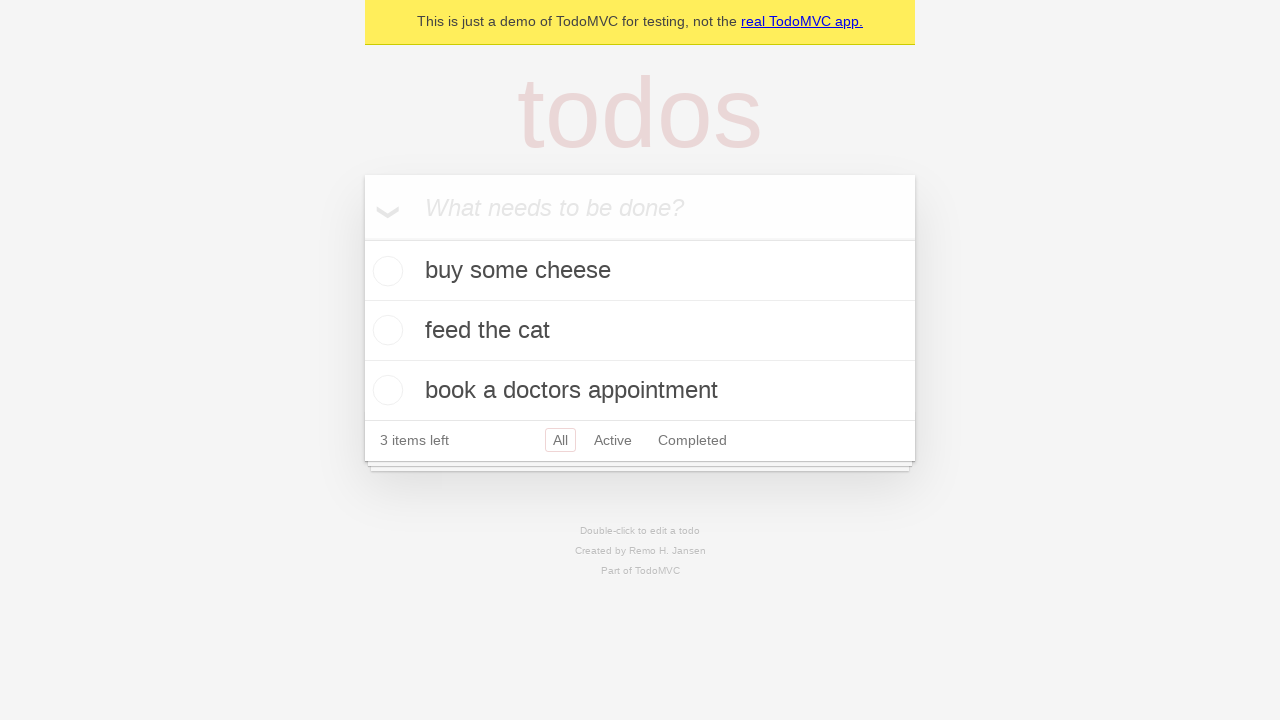

Verified all 3 todo items have been added to the list
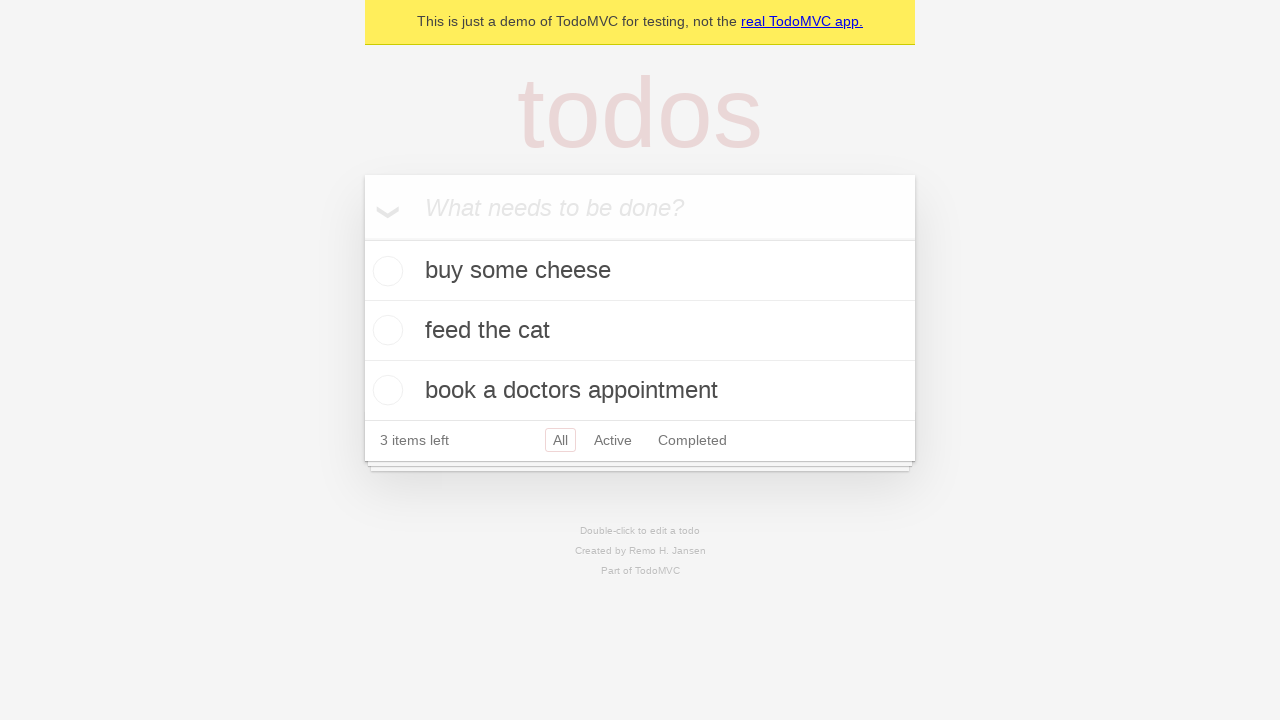

Verified the item counter displays '3 items left'
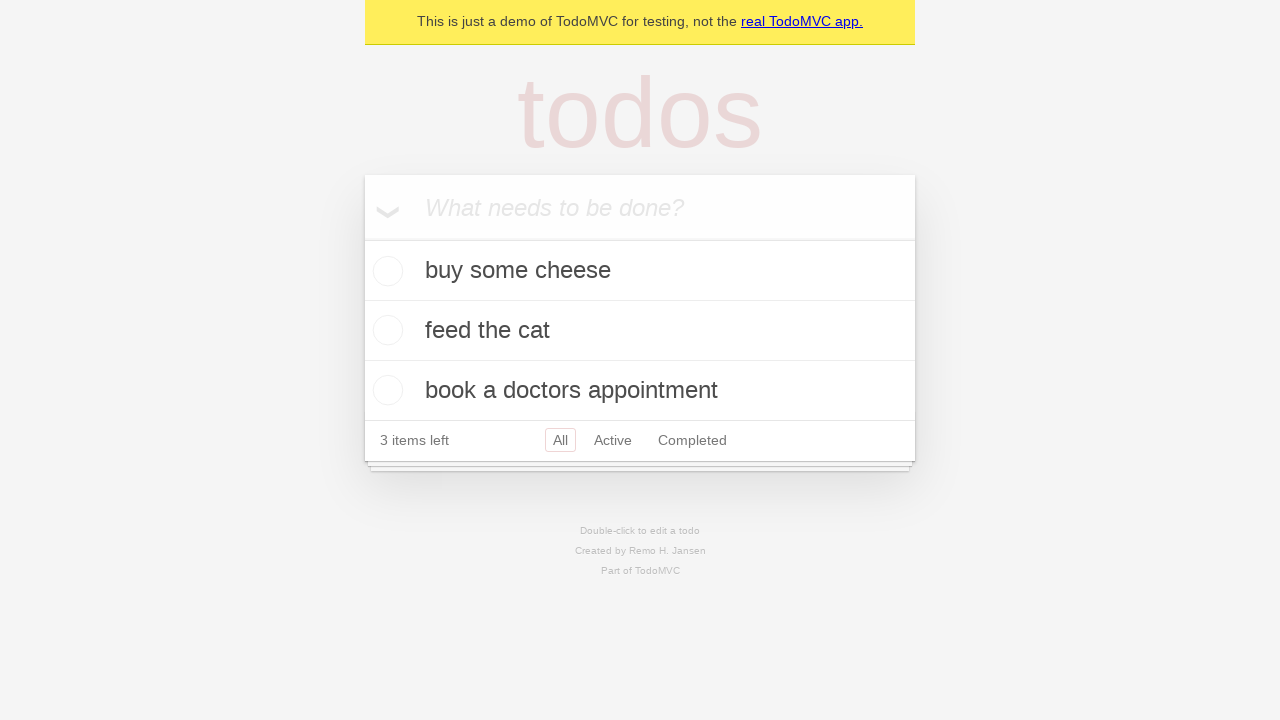

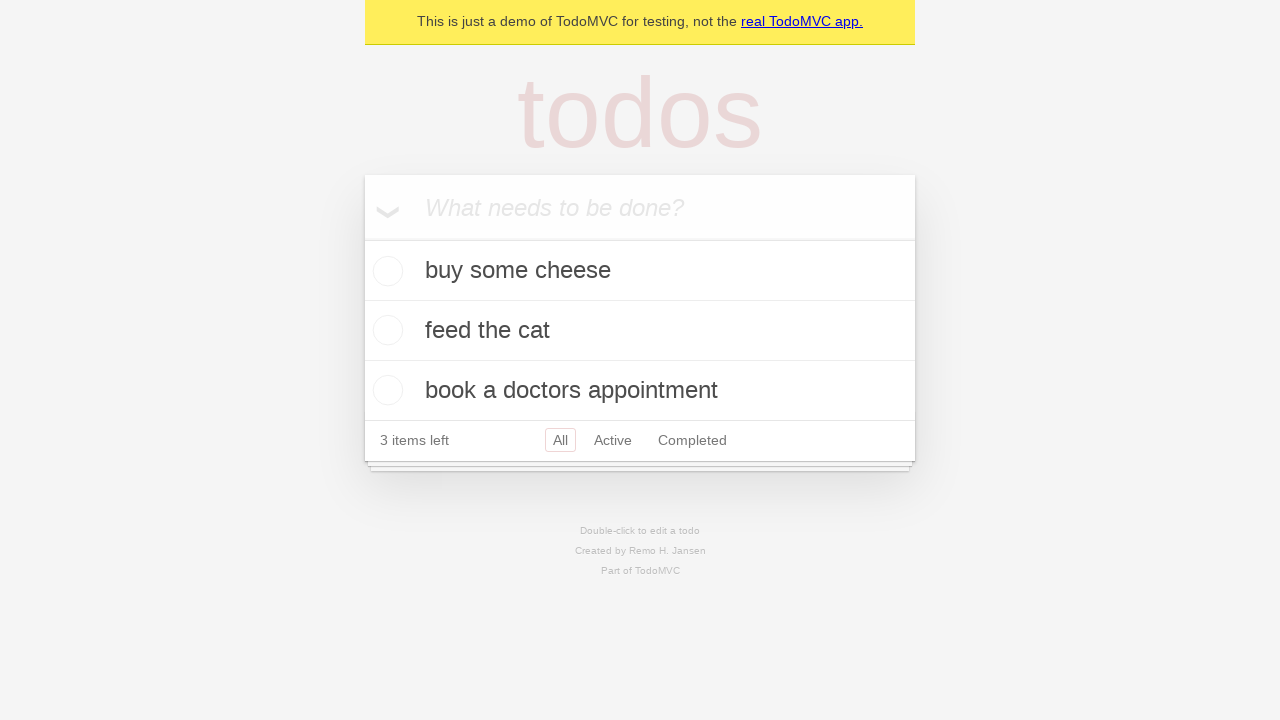